Tests adding a single element by clicking the Add Element button and verifying a delete button appears

Starting URL: https://the-internet.herokuapp.com/add_remove_elements/

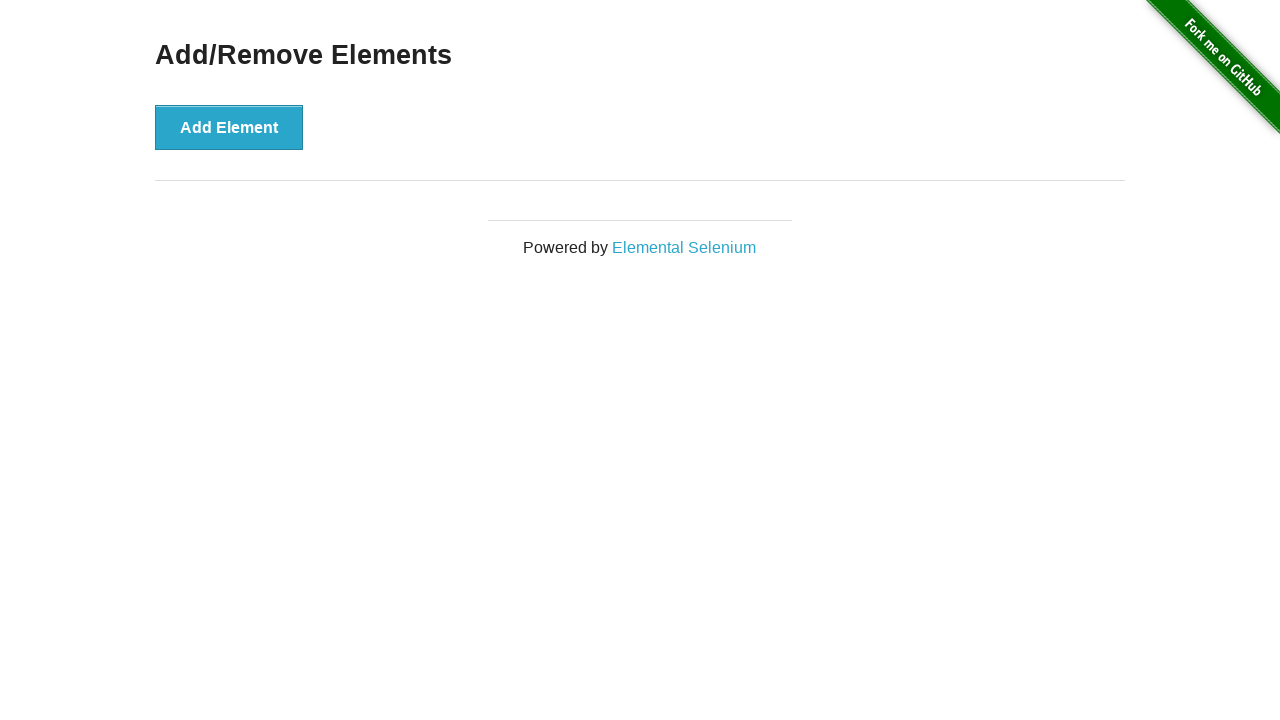

Navigated to Add/Remove Elements page
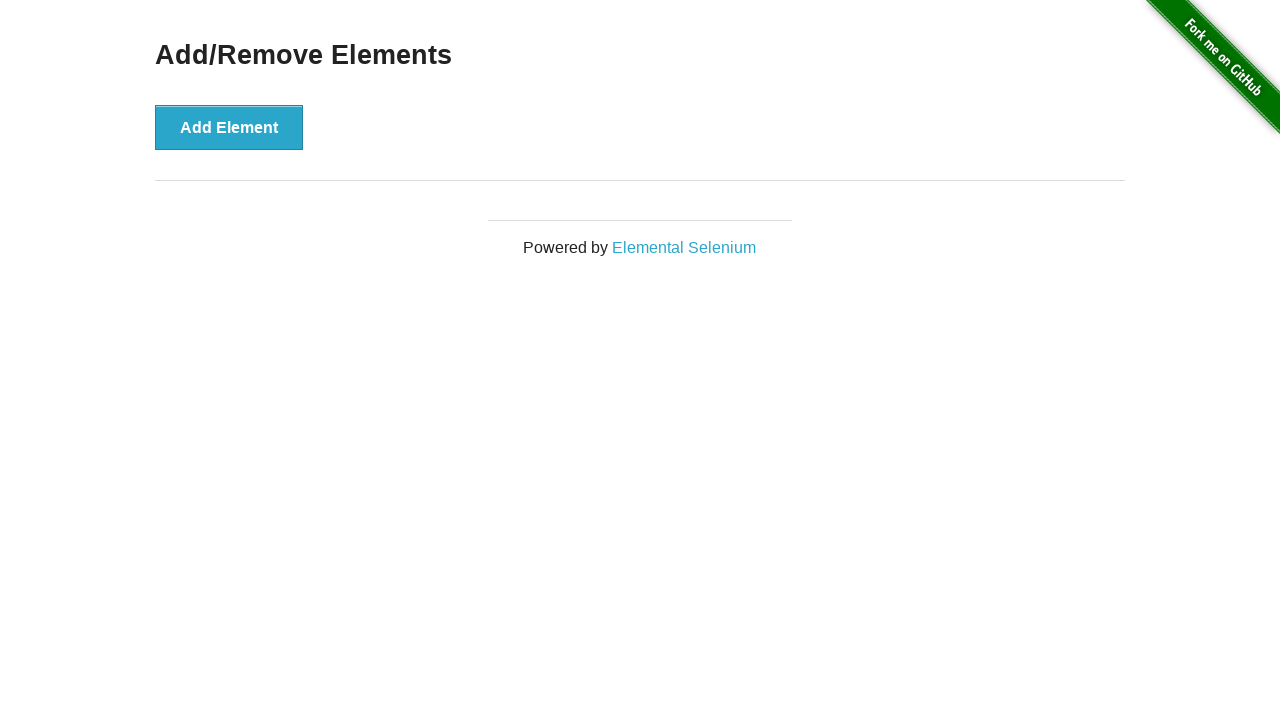

Clicked the Add Element button at (229, 127) on button[onclick='addElement()']
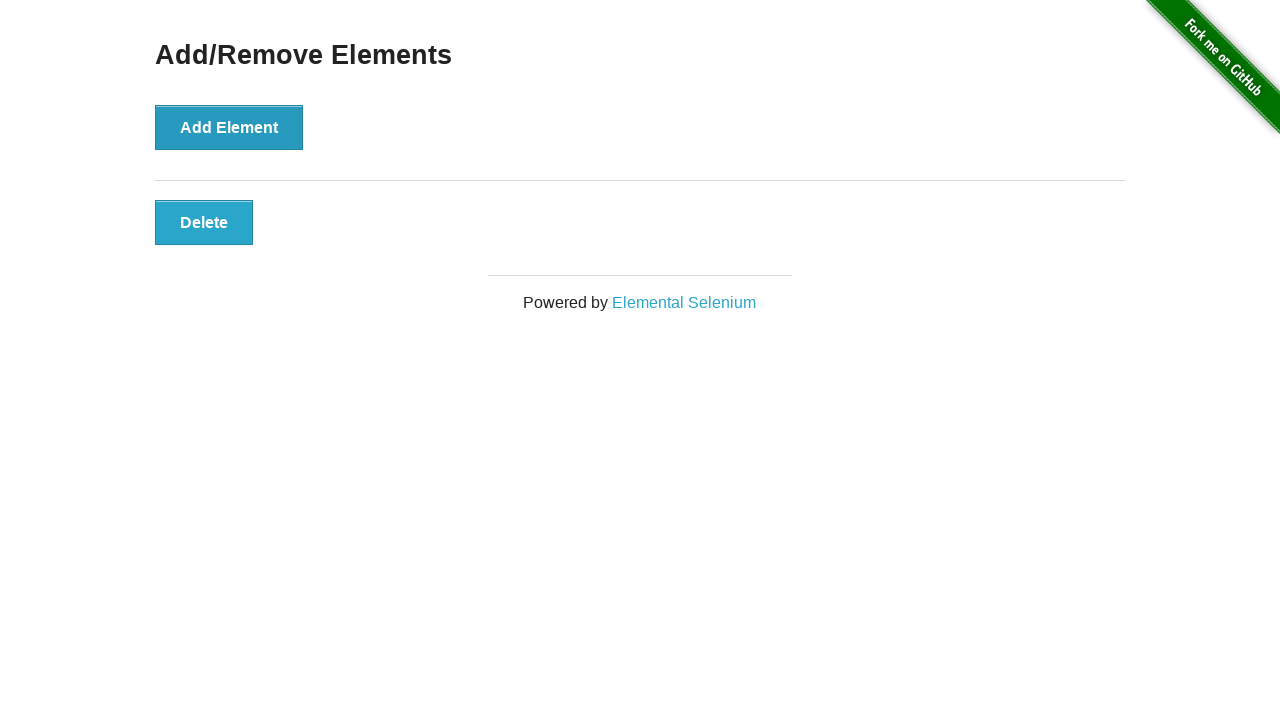

Delete button appeared after adding element
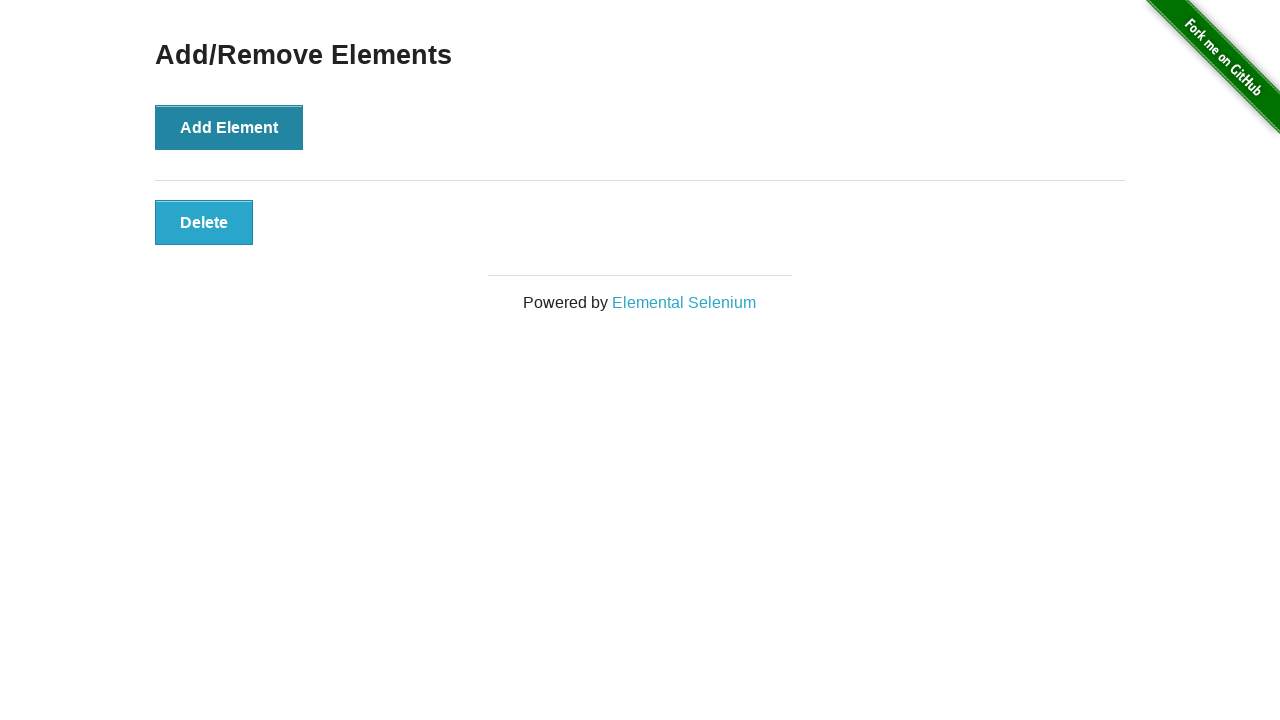

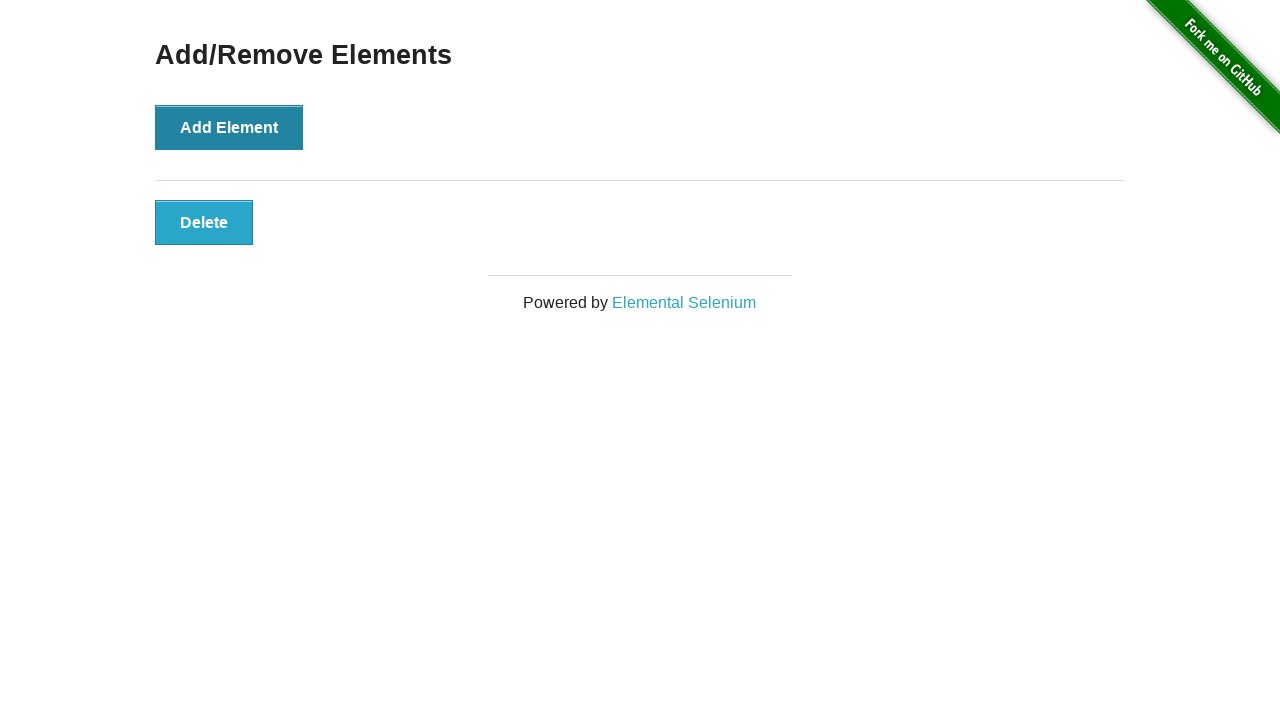